Tests AJAX functionality by clicking a button and waiting for dynamically loaded content (h1 and h3 elements) to appear on the page

Starting URL: https://v1.training-support.net/selenium/ajax

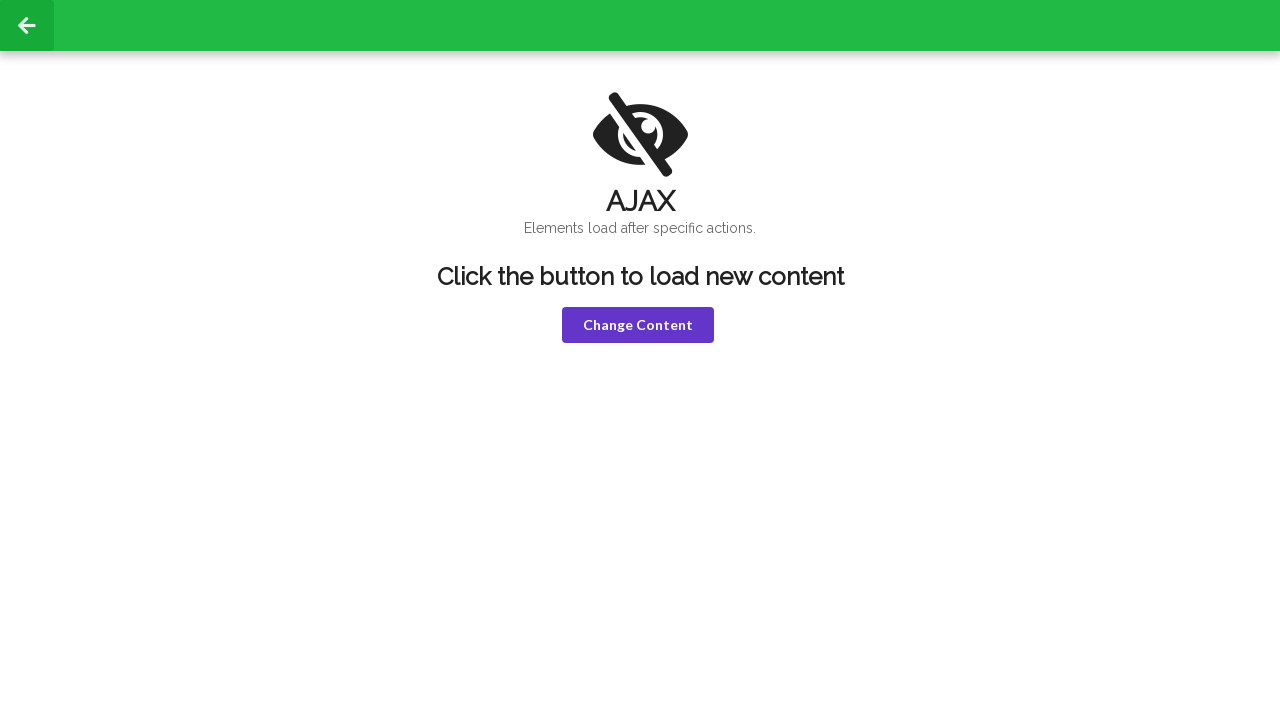

Clicked the violet button to trigger AJAX request at (638, 325) on button.violet
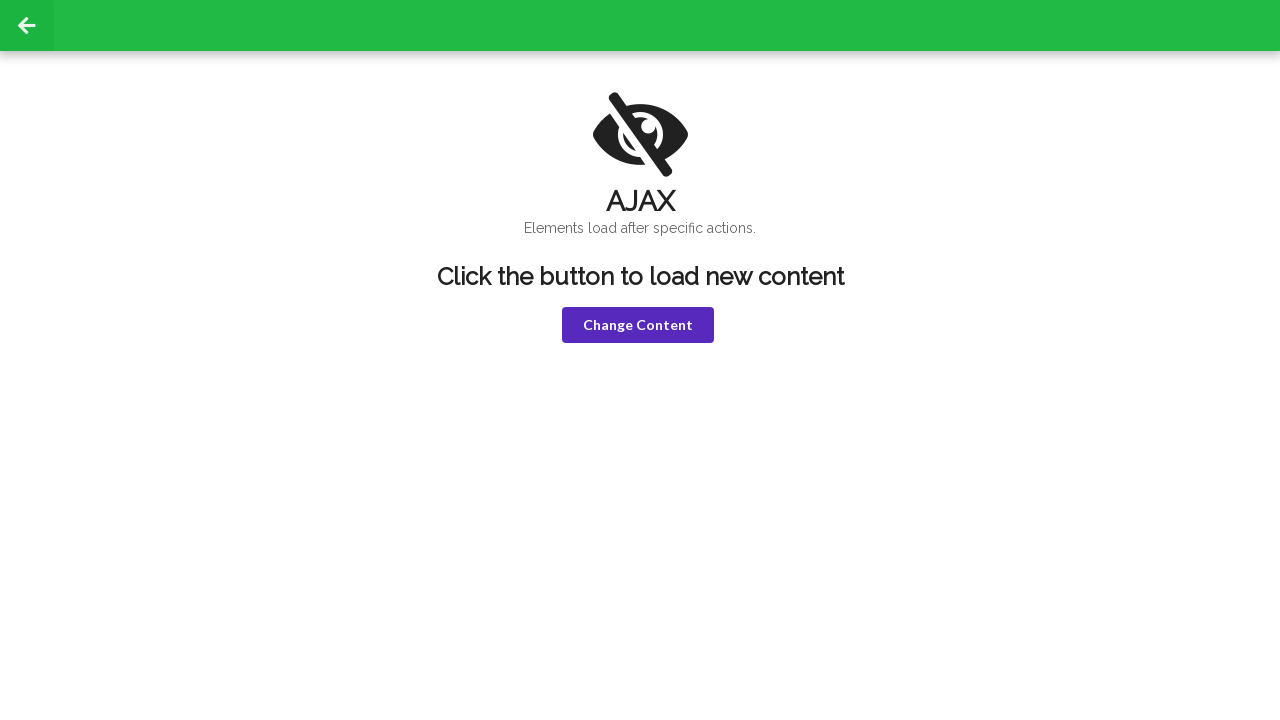

h1 element appeared on the page after AJAX load
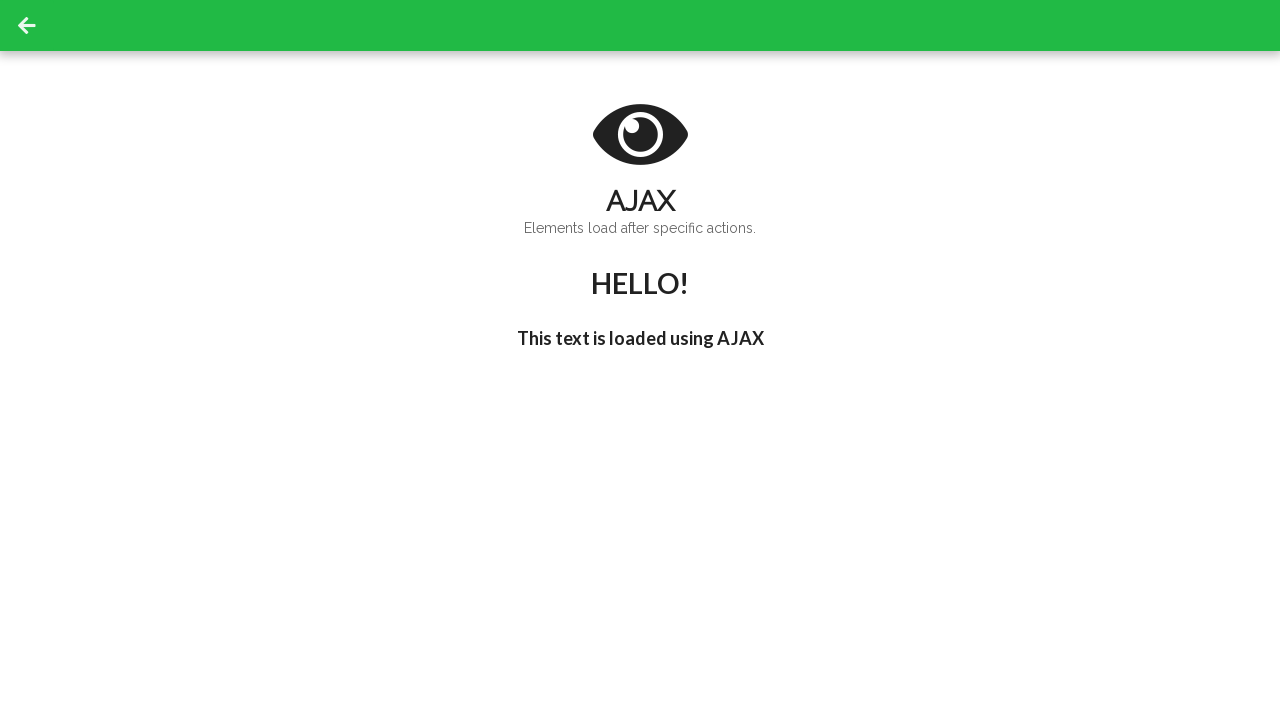

h3 element updated with delayed text containing "I'm late!"
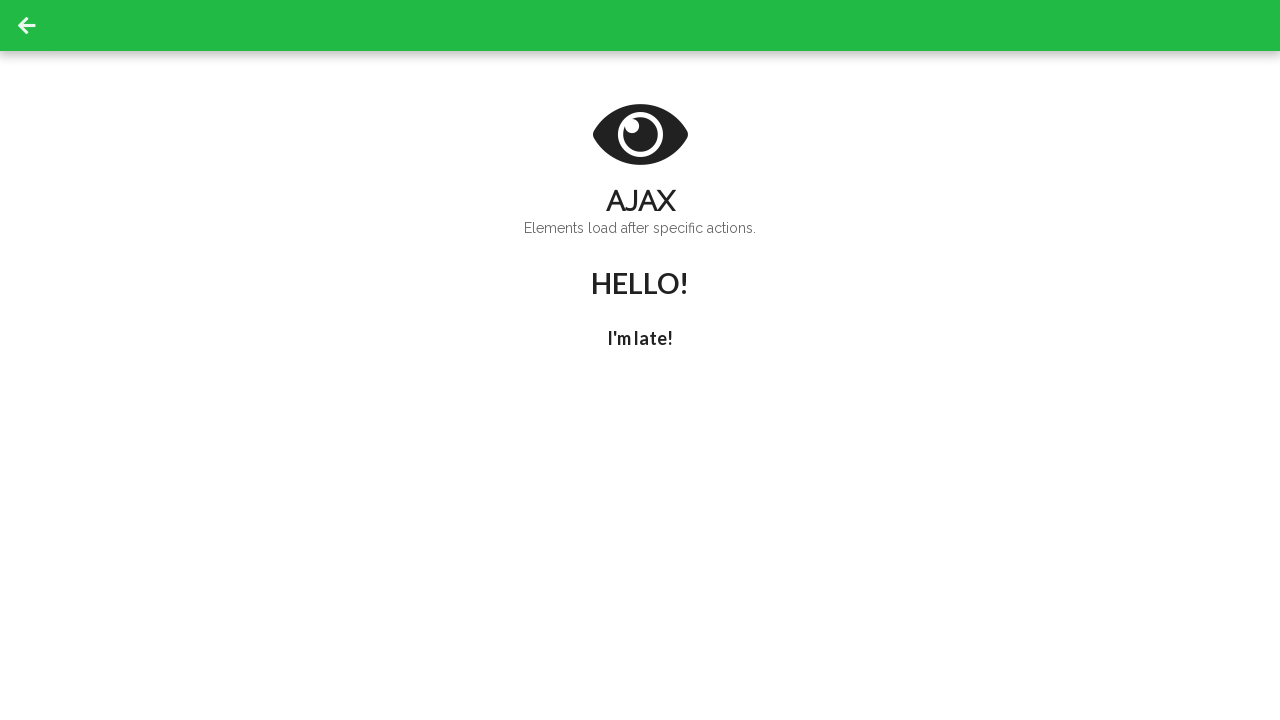

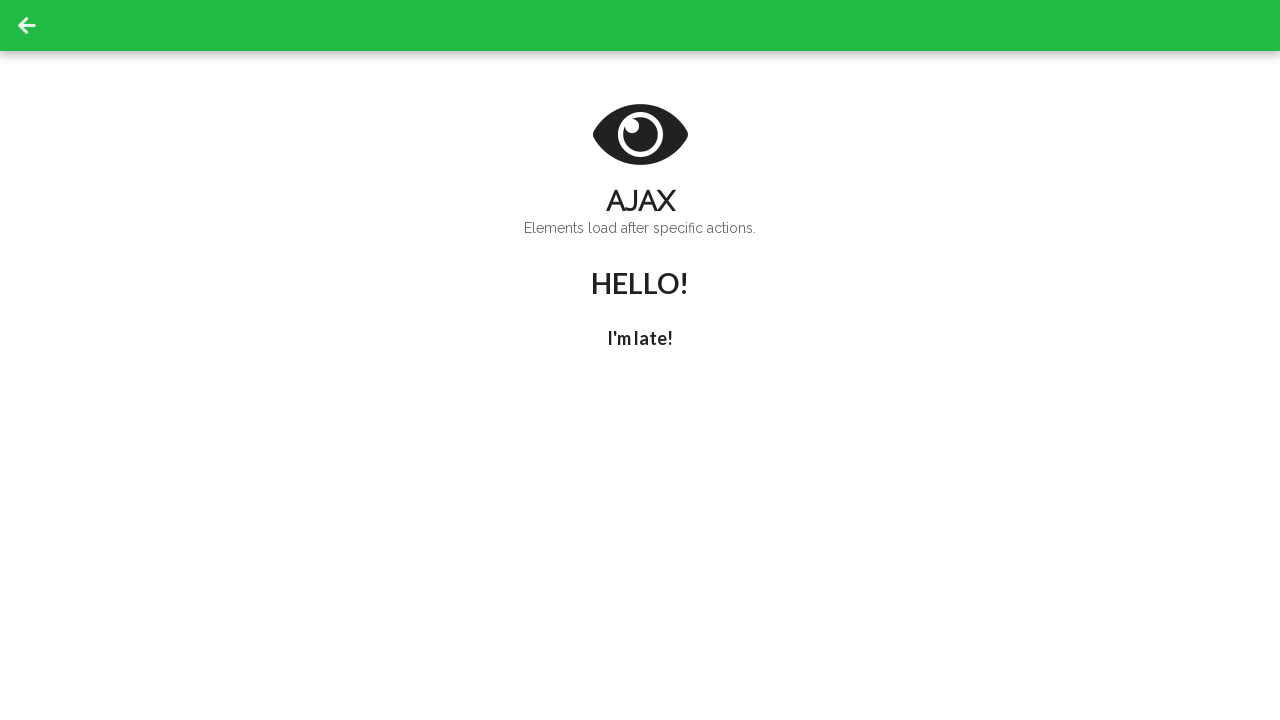